Tests e-commerce cart functionality by adding products, modifying quantities, removing items, and validating coupon field error message

Starting URL: http://practice.automationtesting.in/

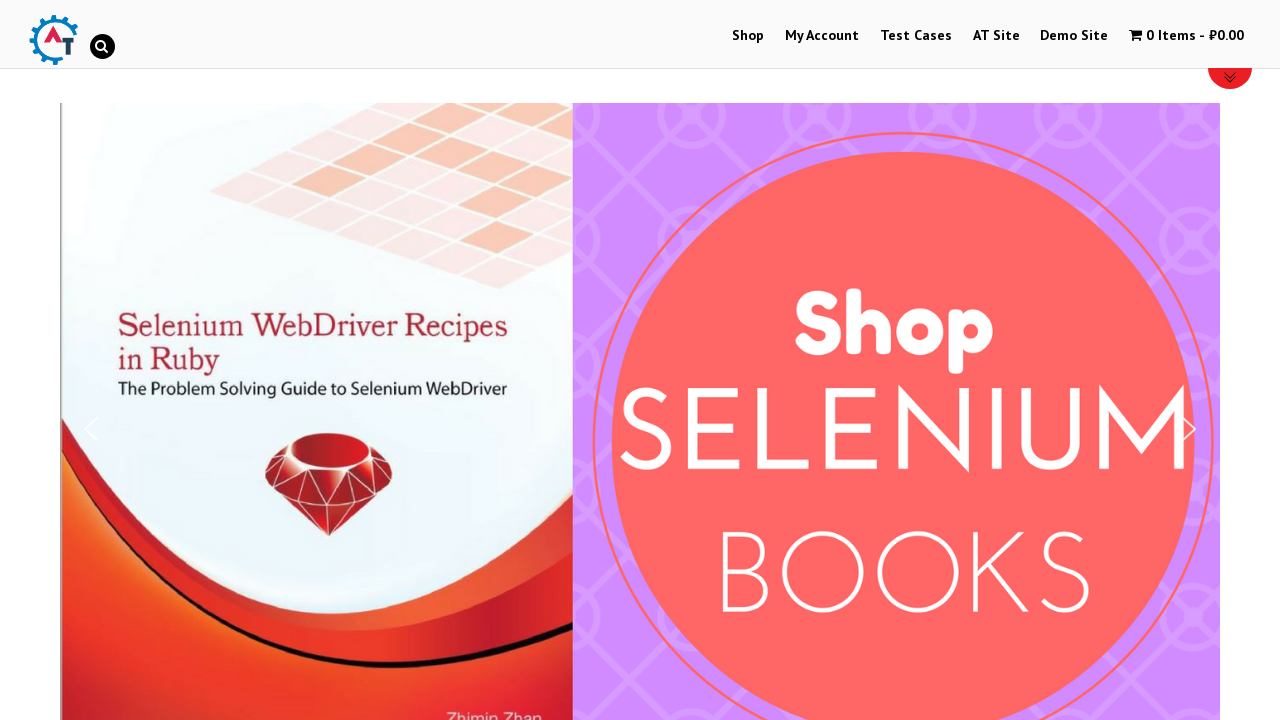

Clicked on shop menu item at (748, 36) on #menu-item-40
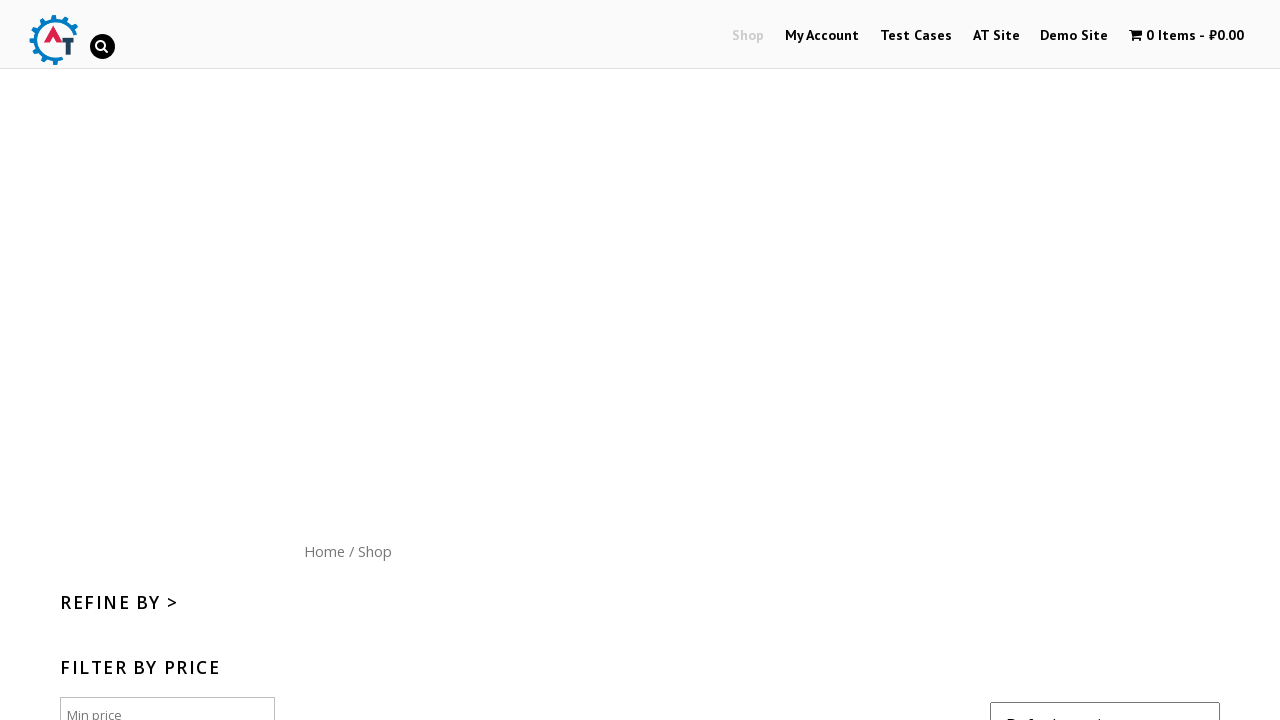

Scrolled down 300px to view products
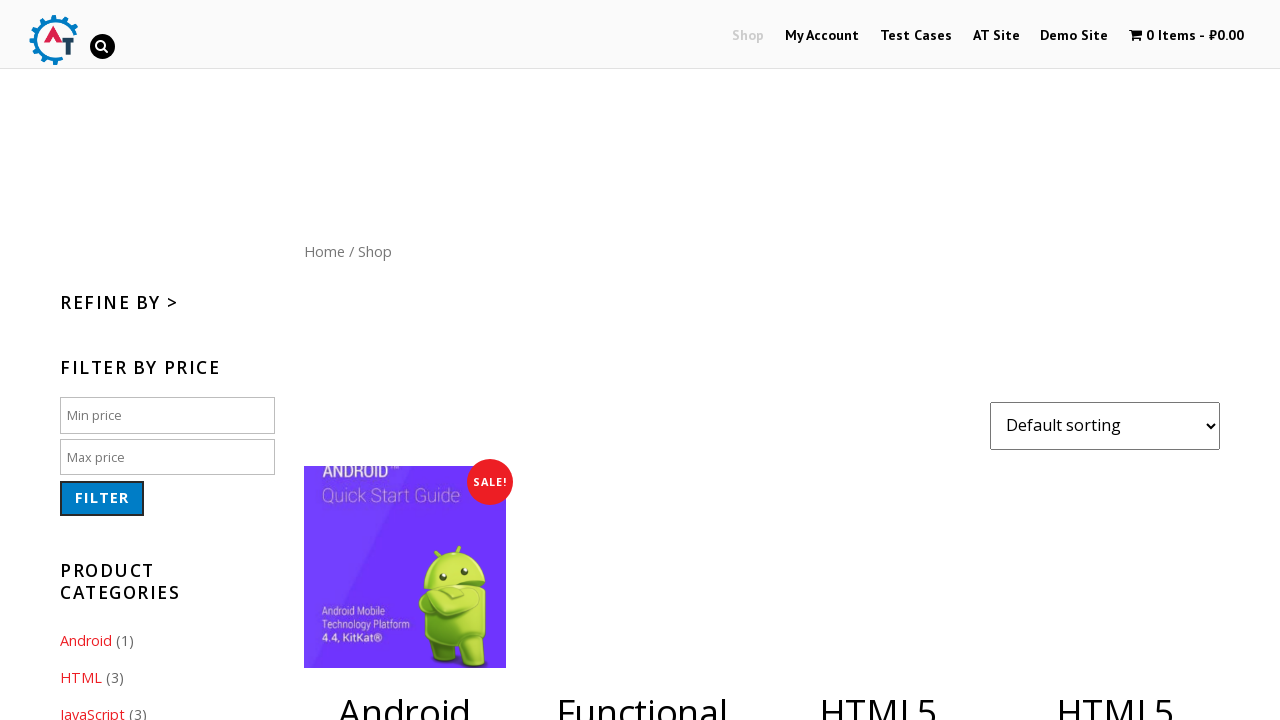

Clicked to add HTML5 WebApp Development product to cart at (1115, 361) on [href="/shop/?add-to-cart=182"]
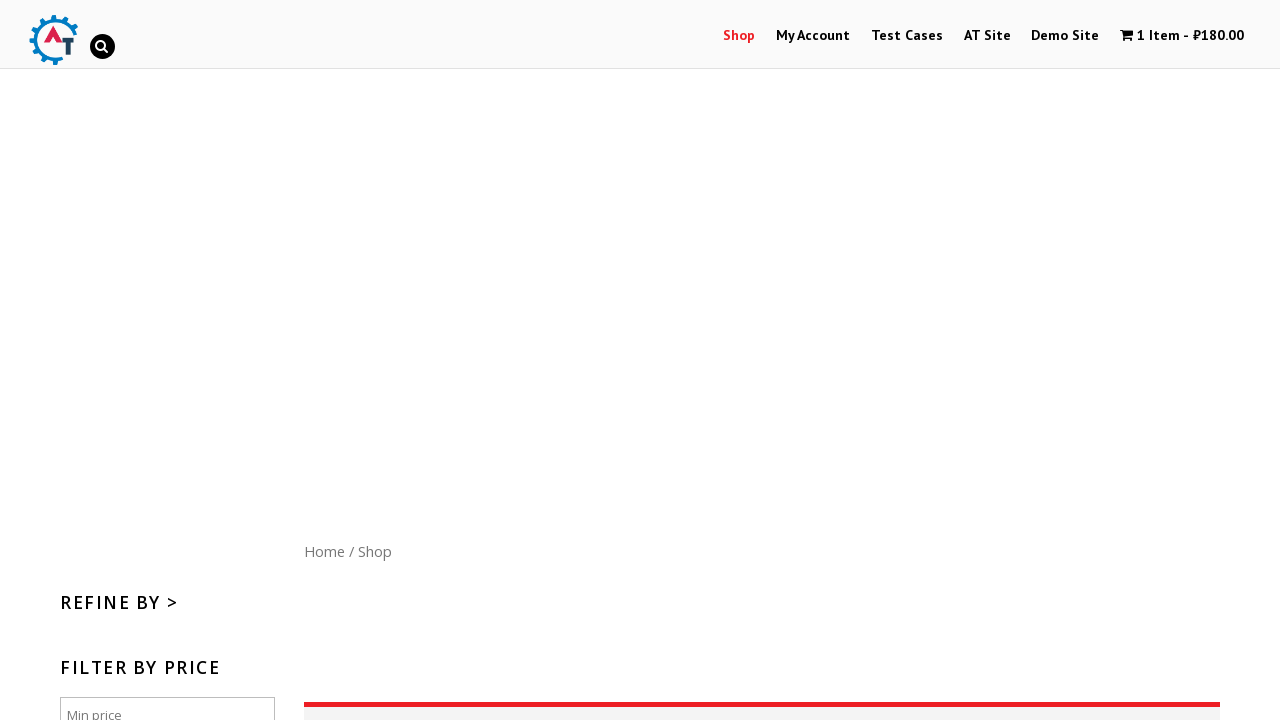

Waited 1000ms for cart to update
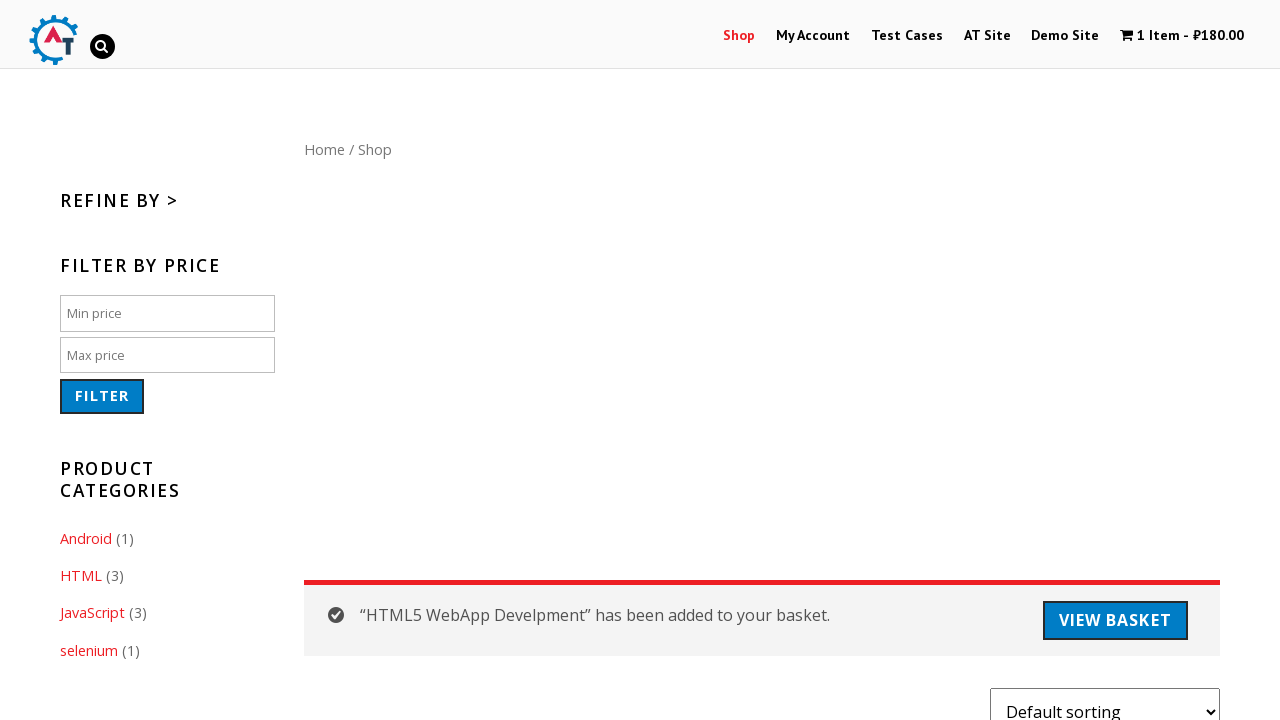

Clicked to add JS Data Structures and Algorithm product to cart at (878, 361) on [href="/shop/?add-to-cart=180"]
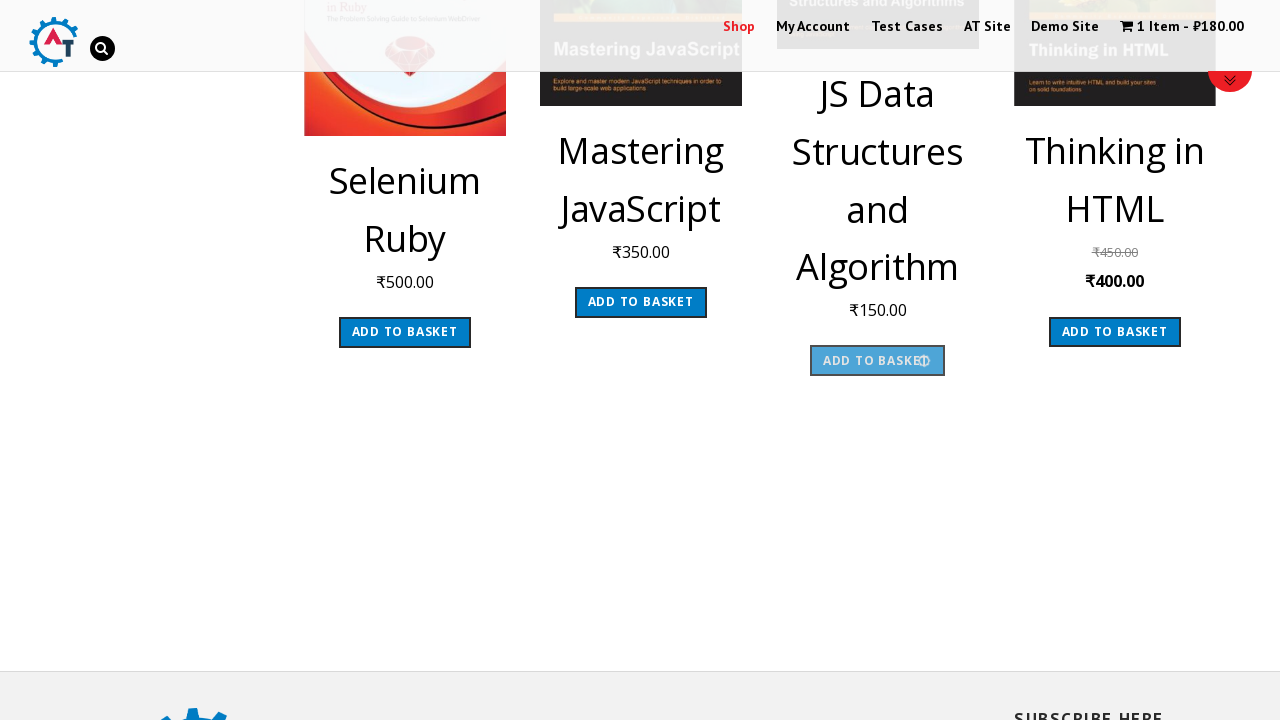

Waited 1000ms for cart to update
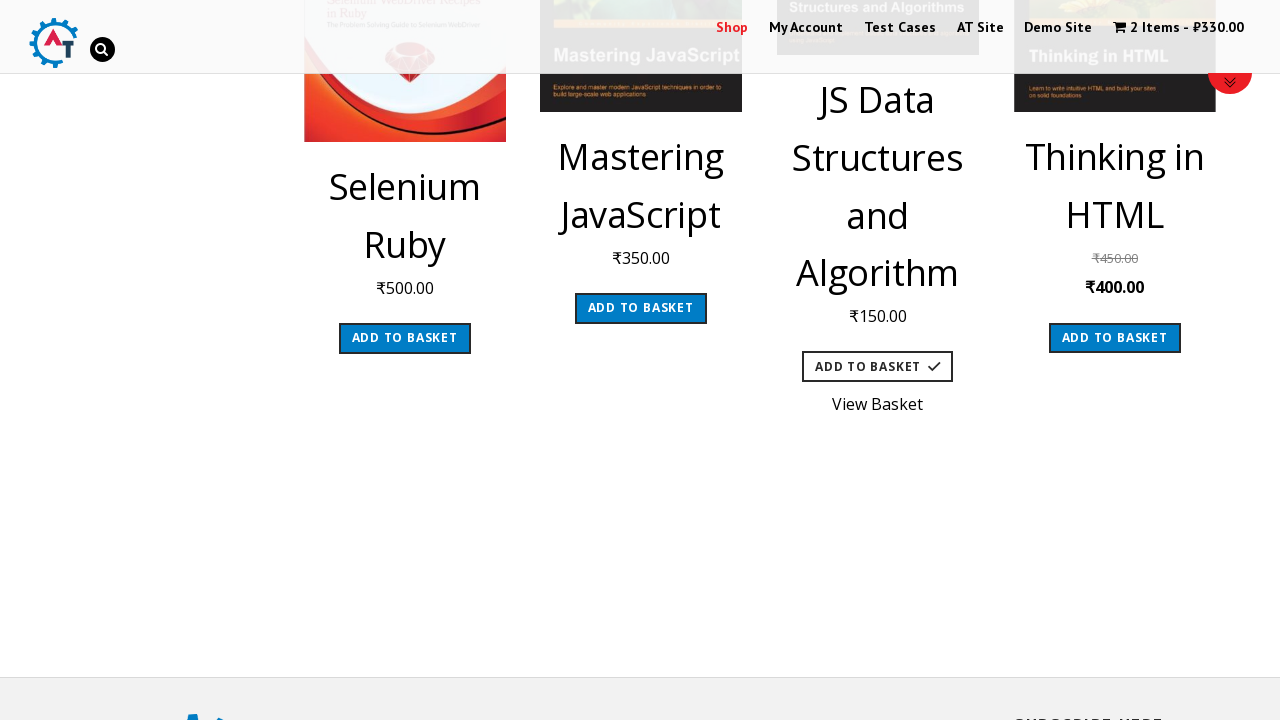

Clicked on cart link to view cart contents at (1178, 28) on .wpmenucartli > a
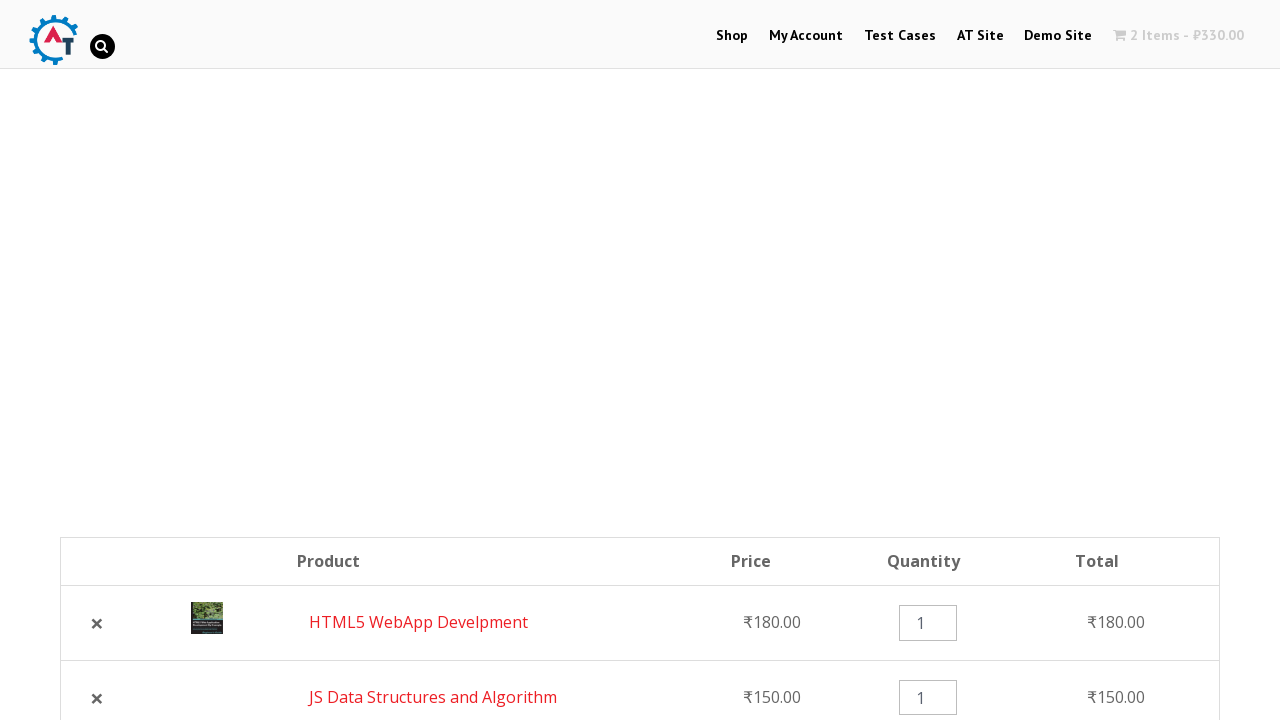

Waited 1000ms for cart page to load
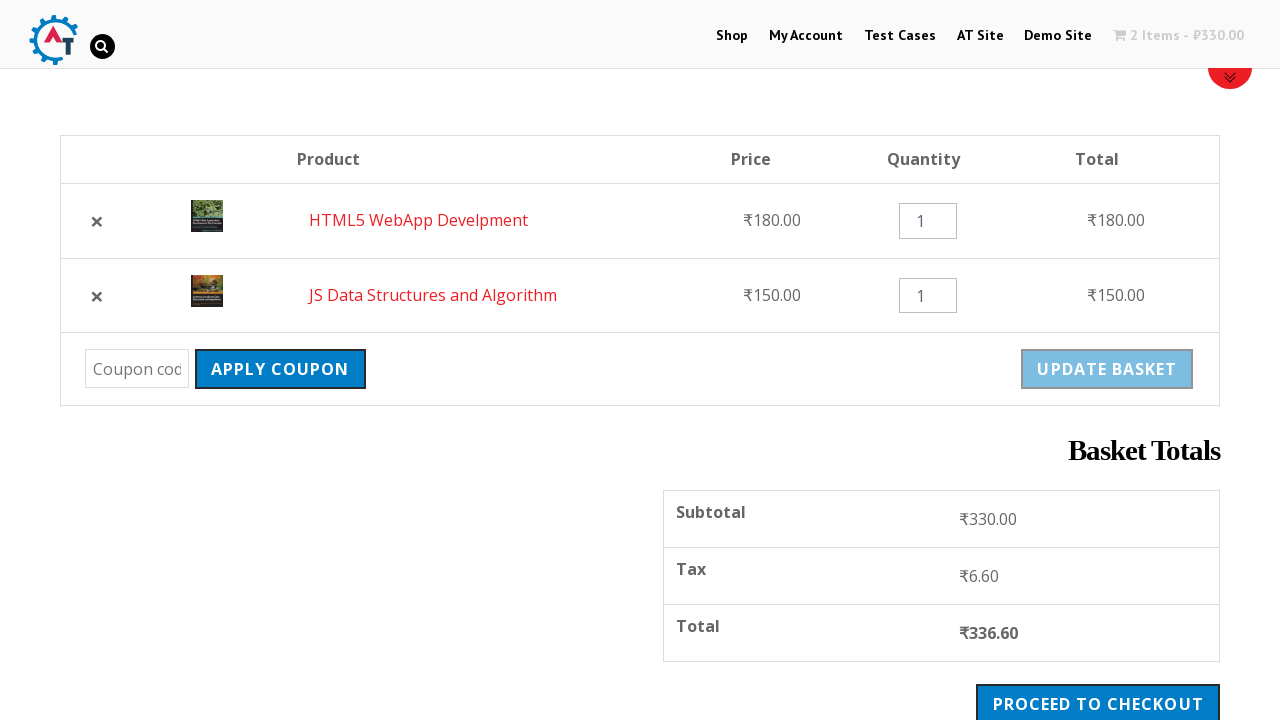

Clicked to remove HTML5 WebApp Development product from cart at (97, 221) on [data-product_id="182"]
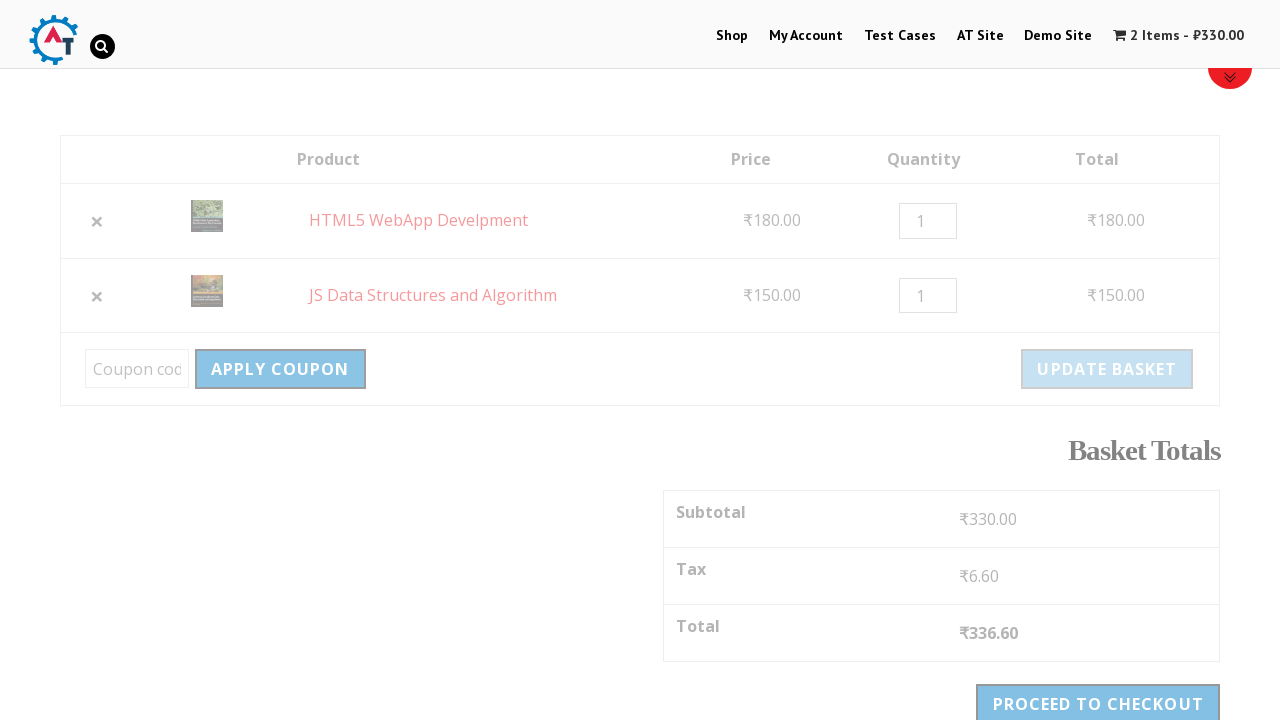

Waited 1000ms for removal to complete
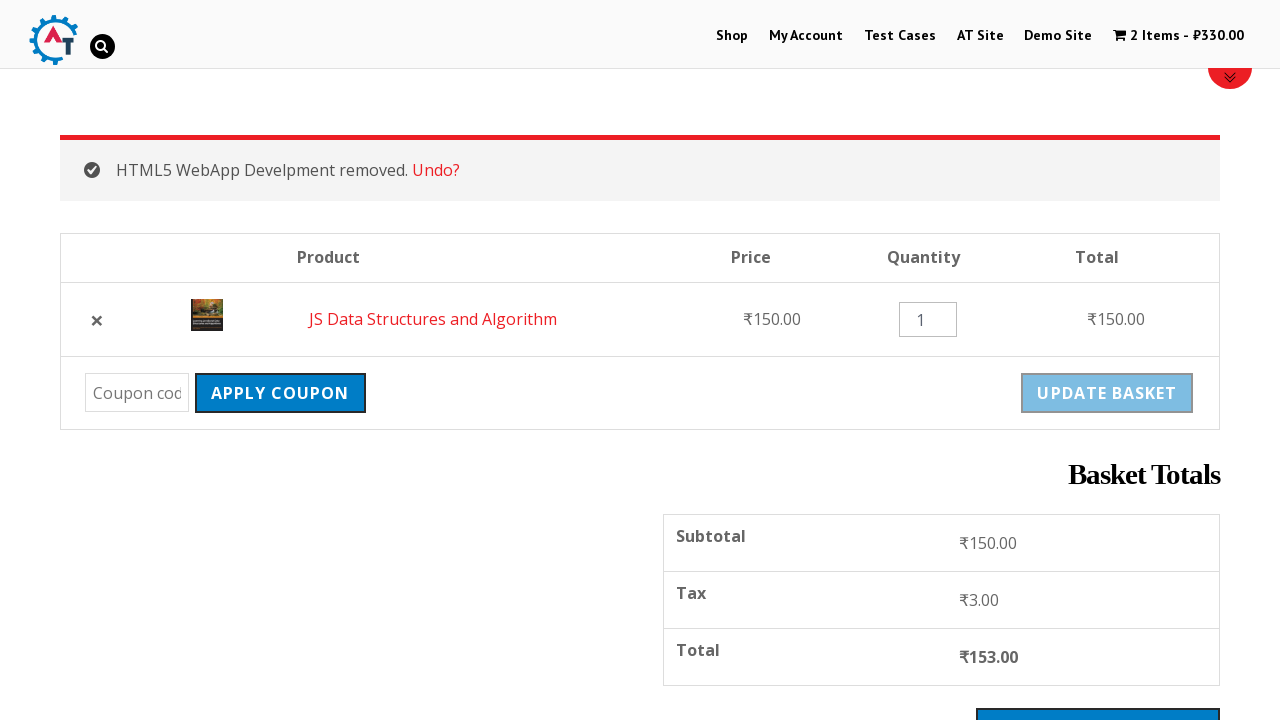

Clicked undo link to restore removed product at (436, 170) on .woocommerce-message > a
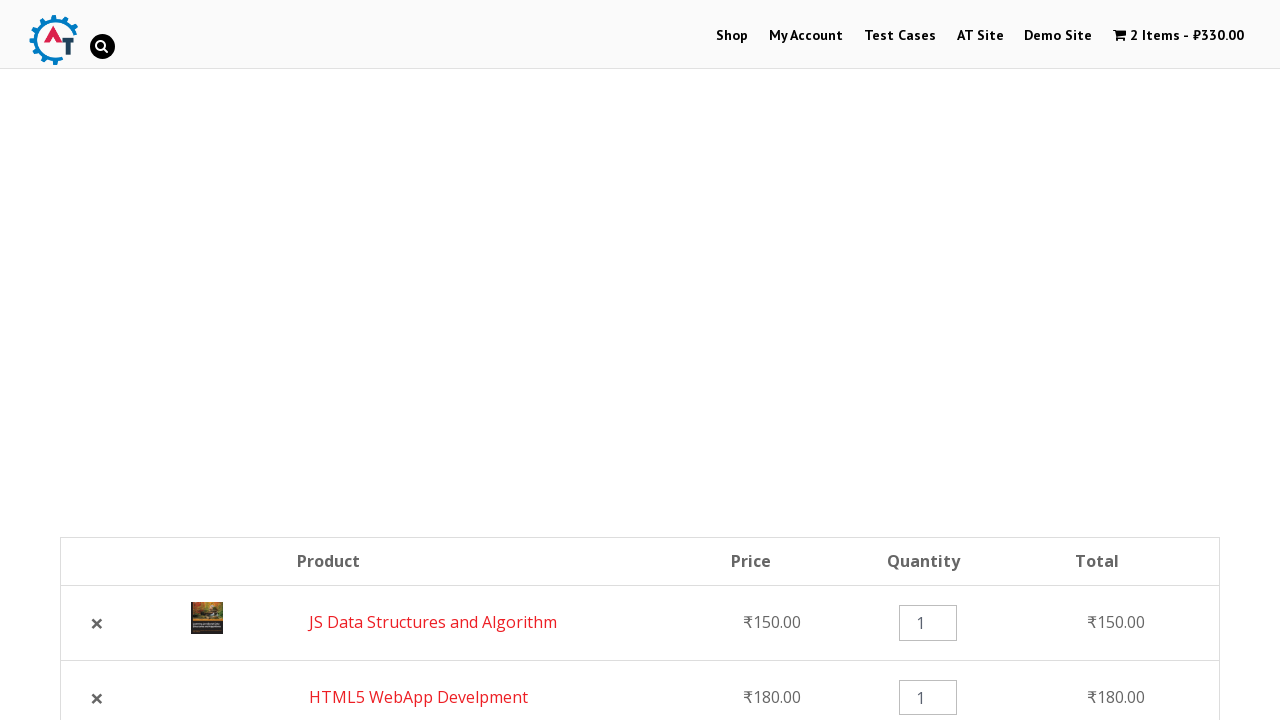

Waited 1000ms for product to be restored
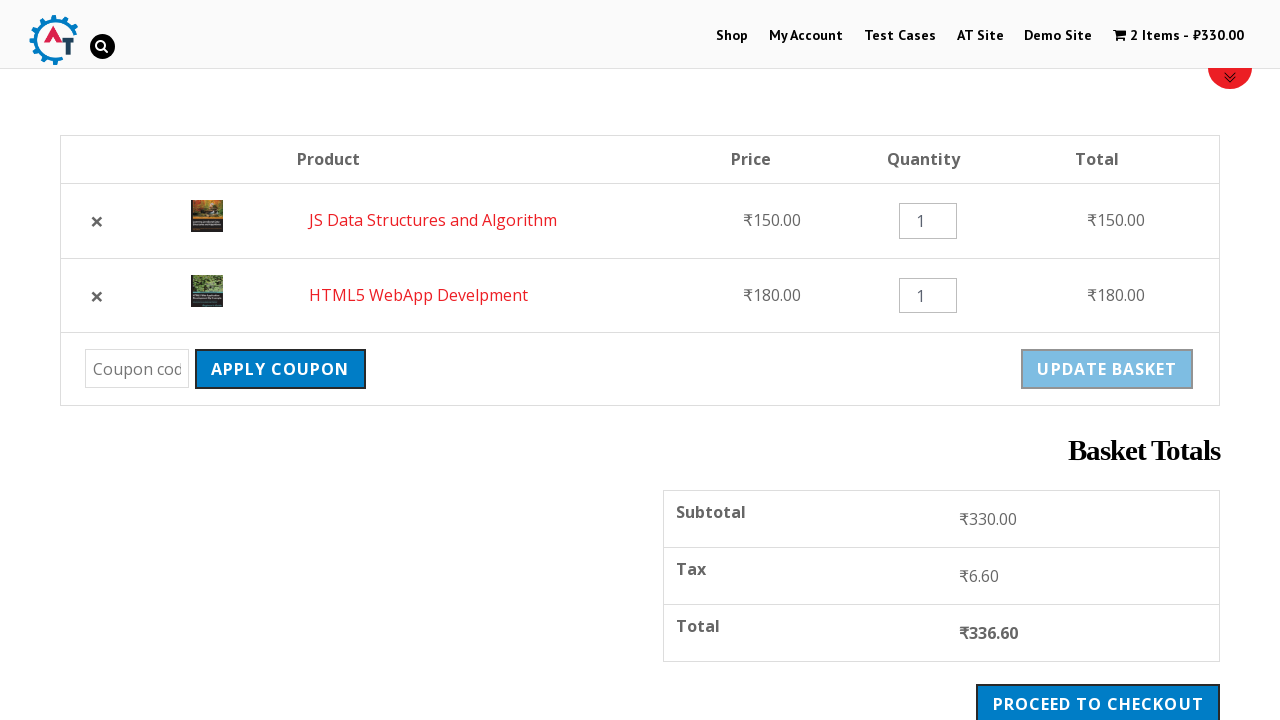

Cleared quantity field on [name="cart[045117b0e0a11a242b9765e79cbf113f][qty]"]
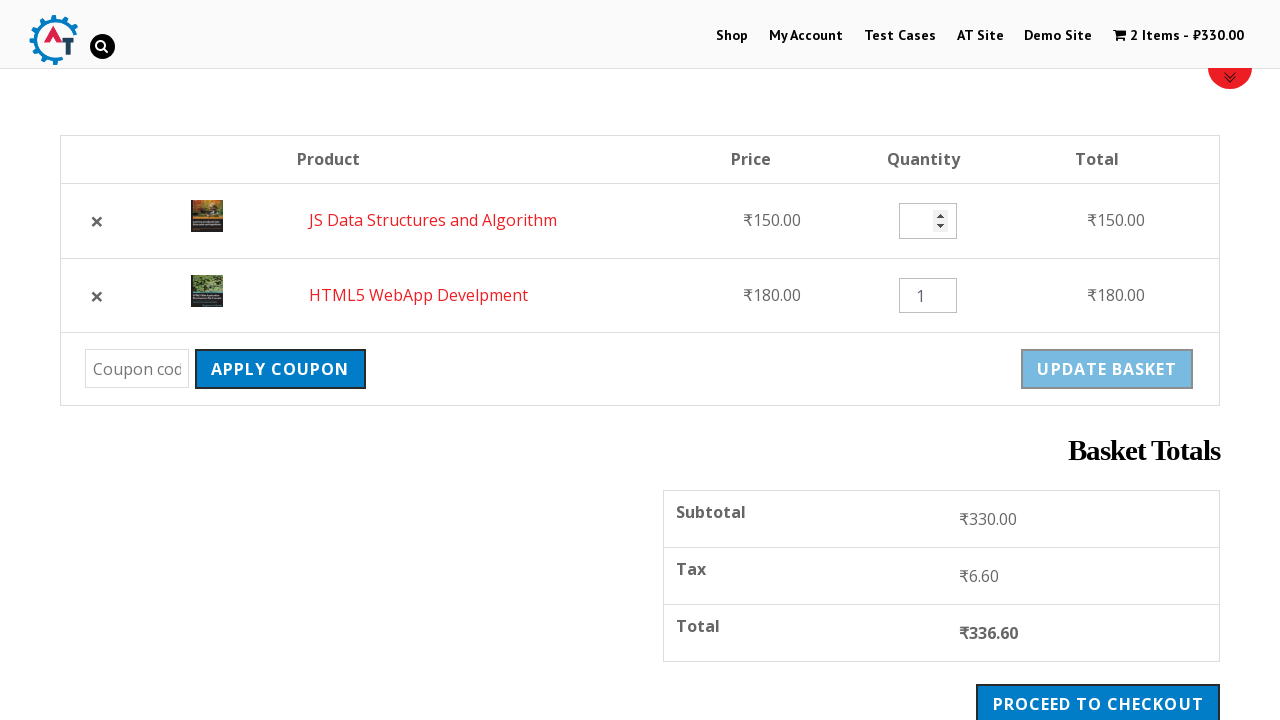

Filled quantity field with value '3' on [name="cart[045117b0e0a11a242b9765e79cbf113f][qty]"]
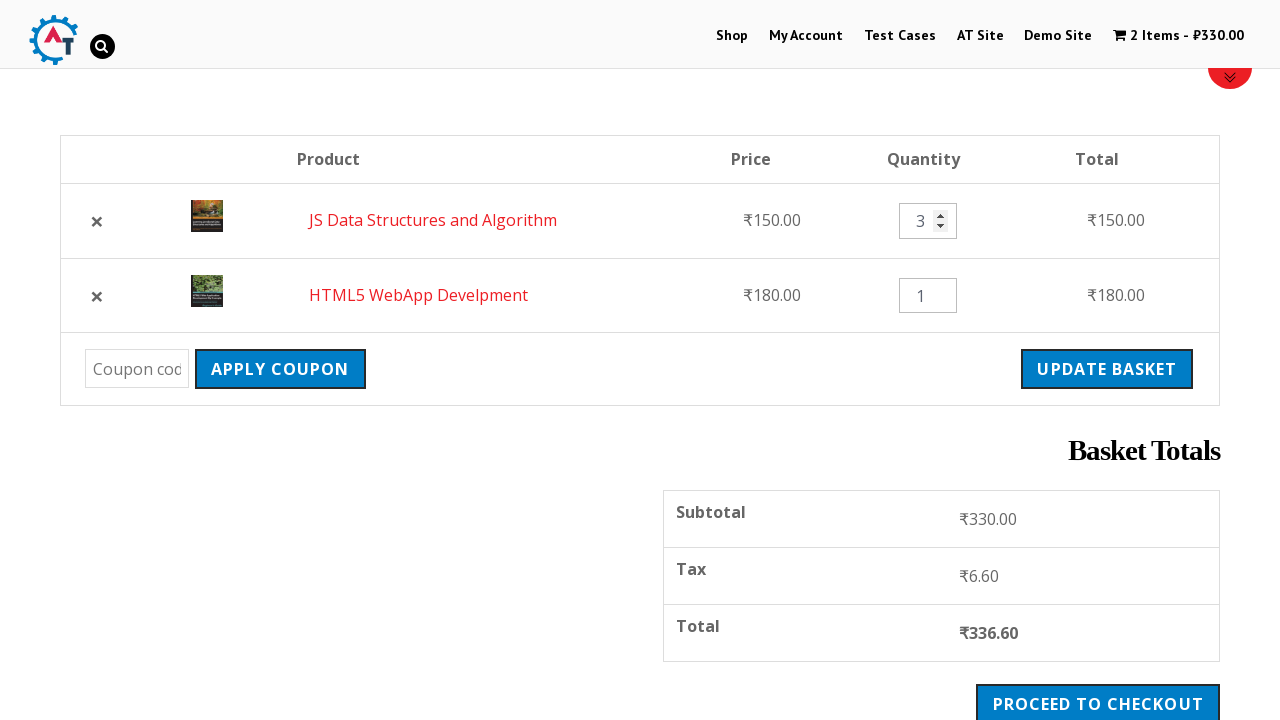

Clicked update cart button at (1107, 369) on .actions > [type="submit"]
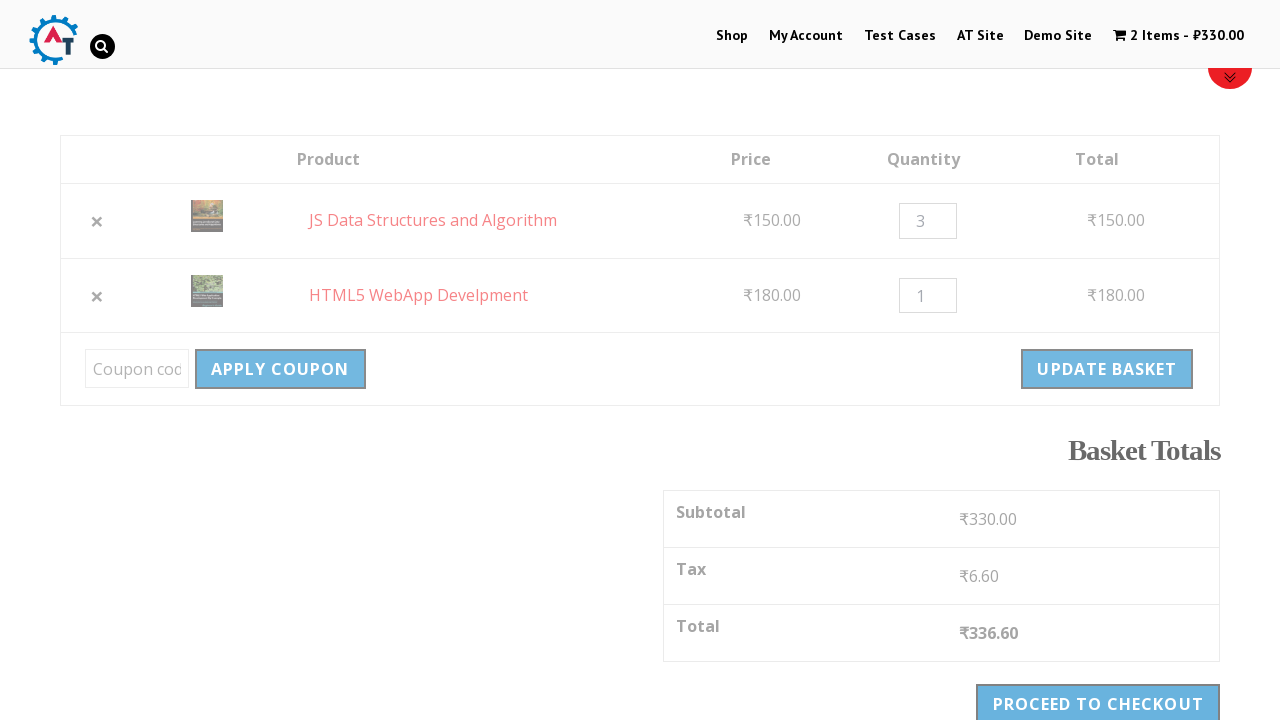

Waited 1000ms for cart to update
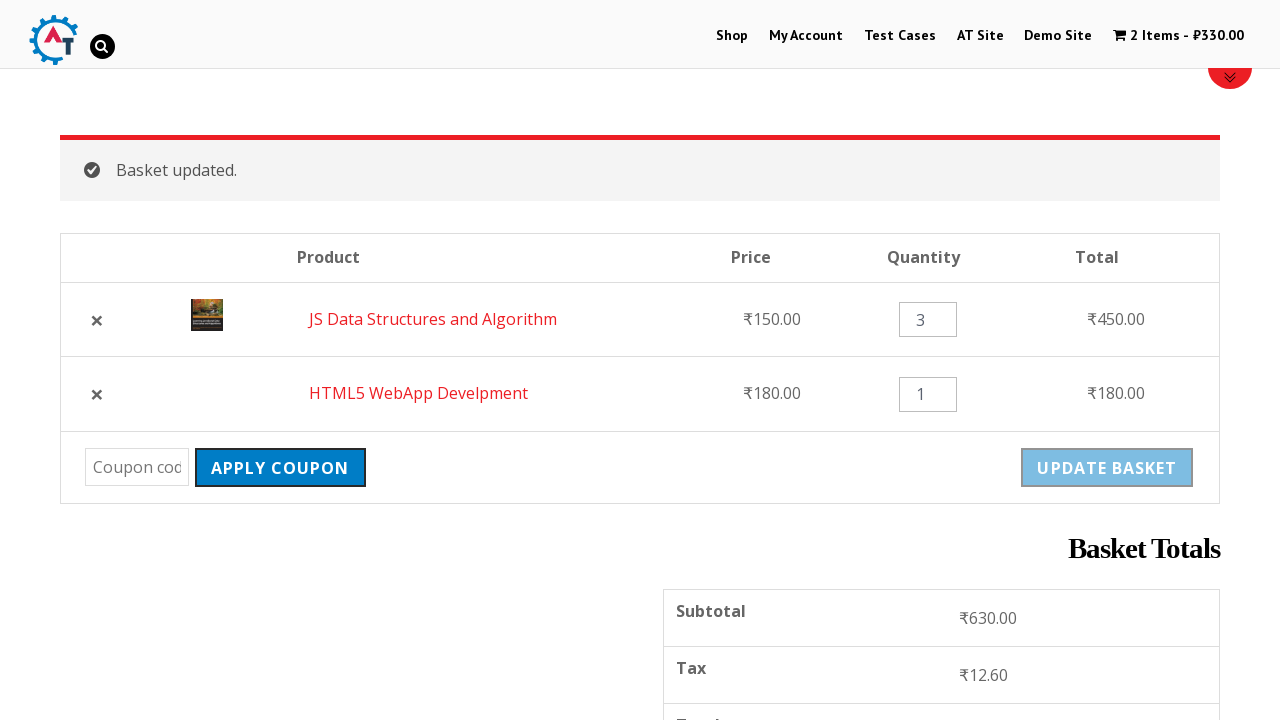

Verified quantity was successfully updated to 3
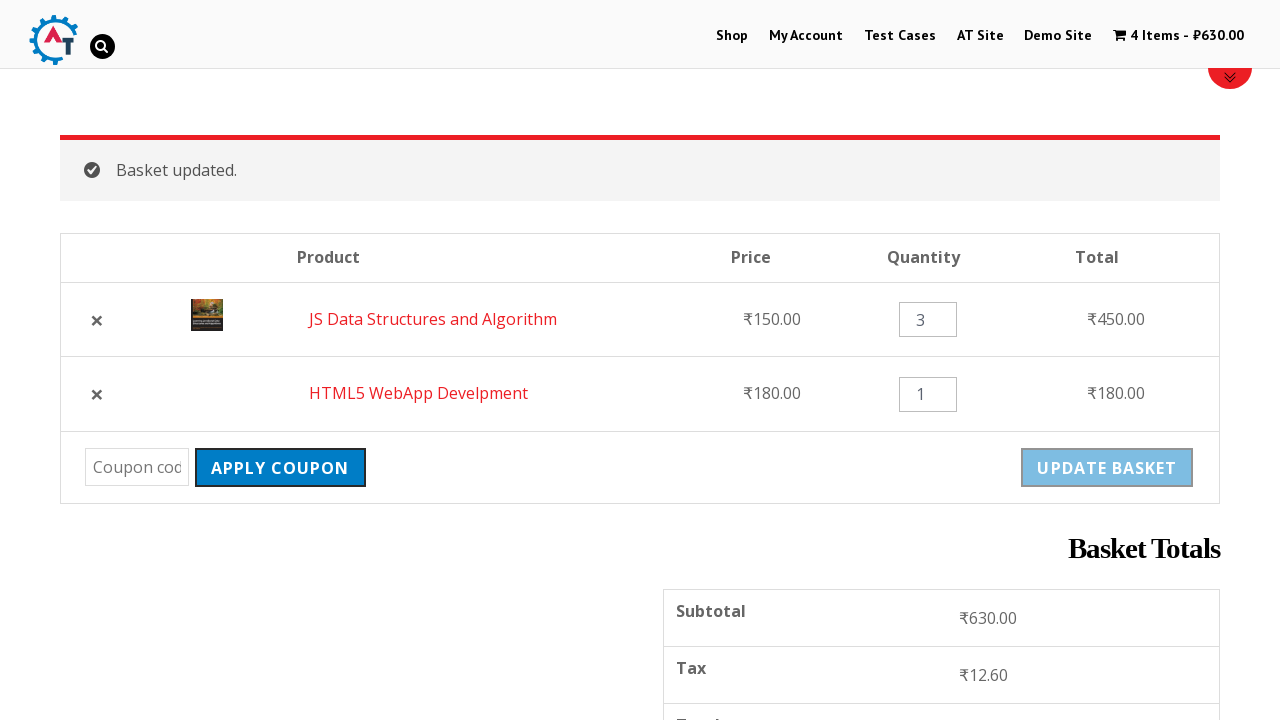

Clicked apply coupon button without entering a coupon code at (280, 468) on [name="apply_coupon"]
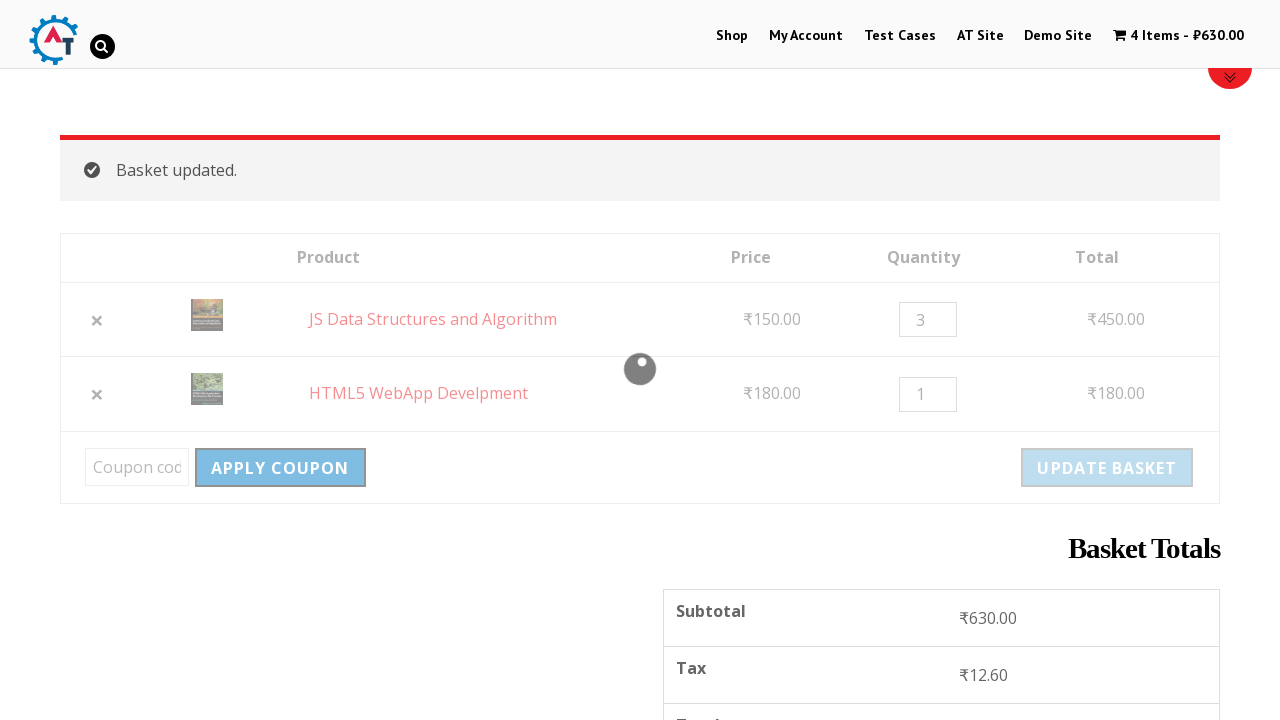

Verified error message appeared: 'Please enter a coupon code.'
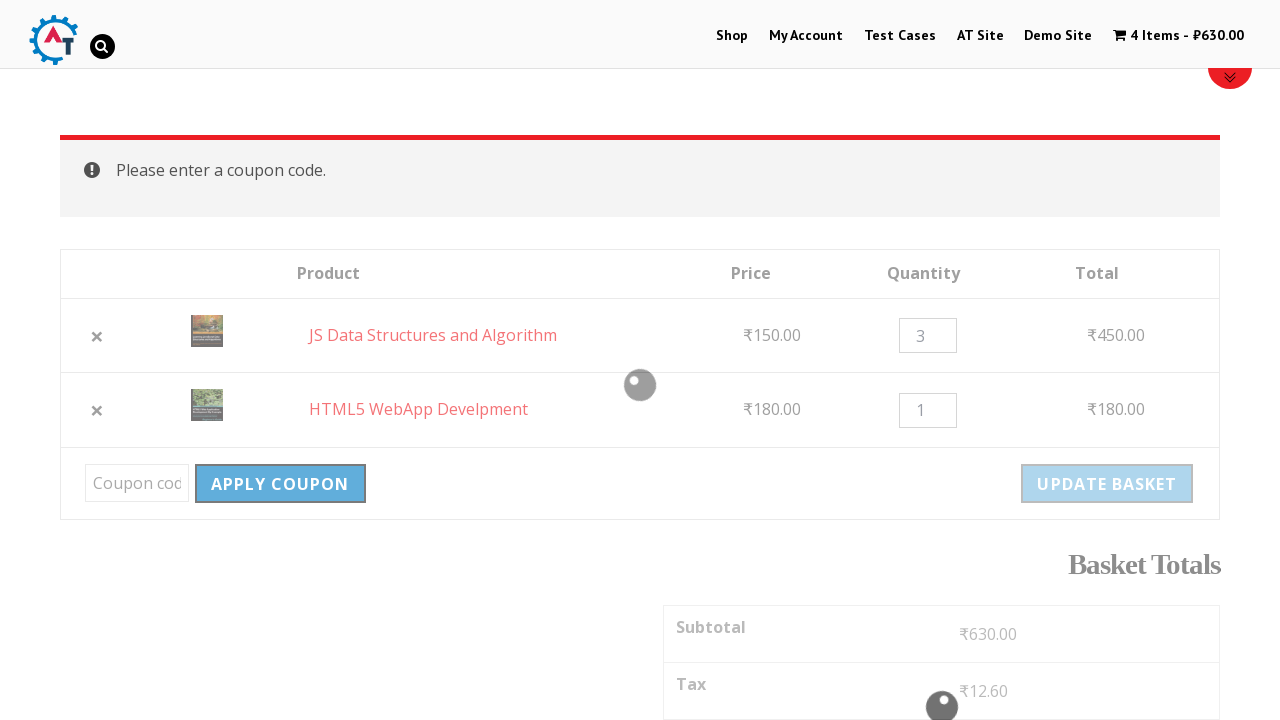

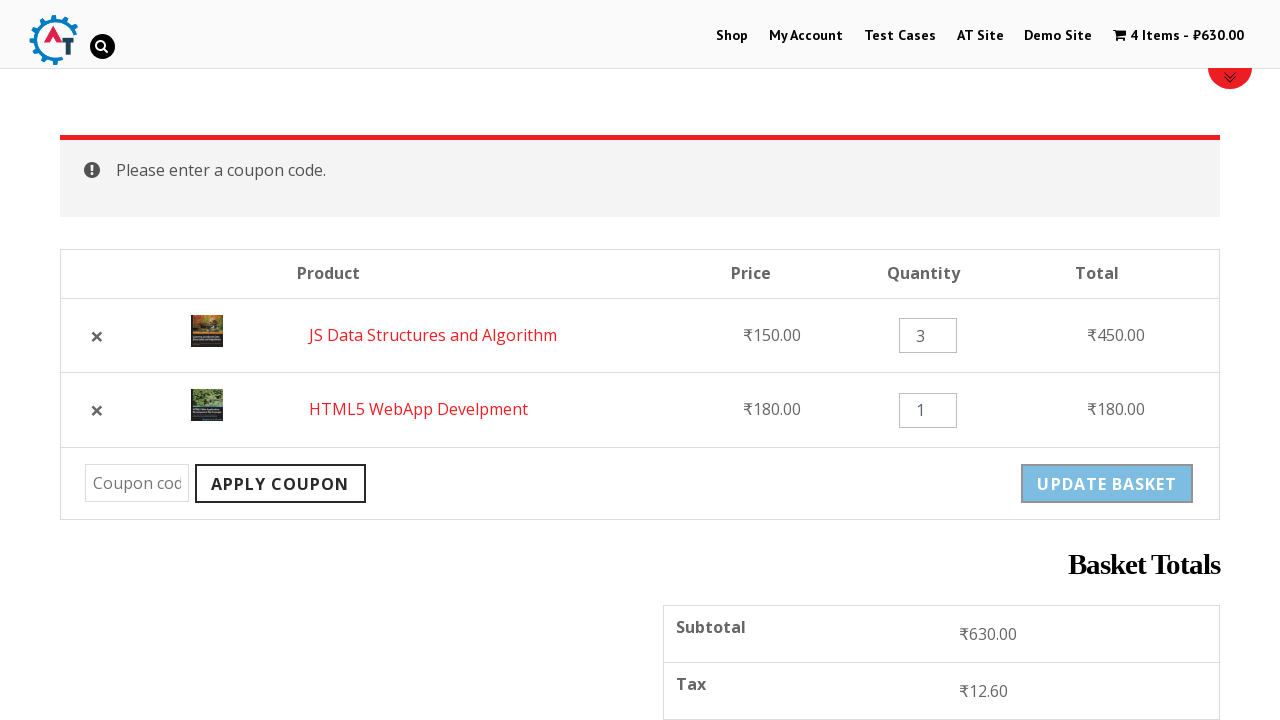